Tests the DemoQA practice form by navigating to the Forms section, filling out personal information (first name, last name, email, gender, phone number), and submitting the form to verify successful submission.

Starting URL: https://demoqa.com/

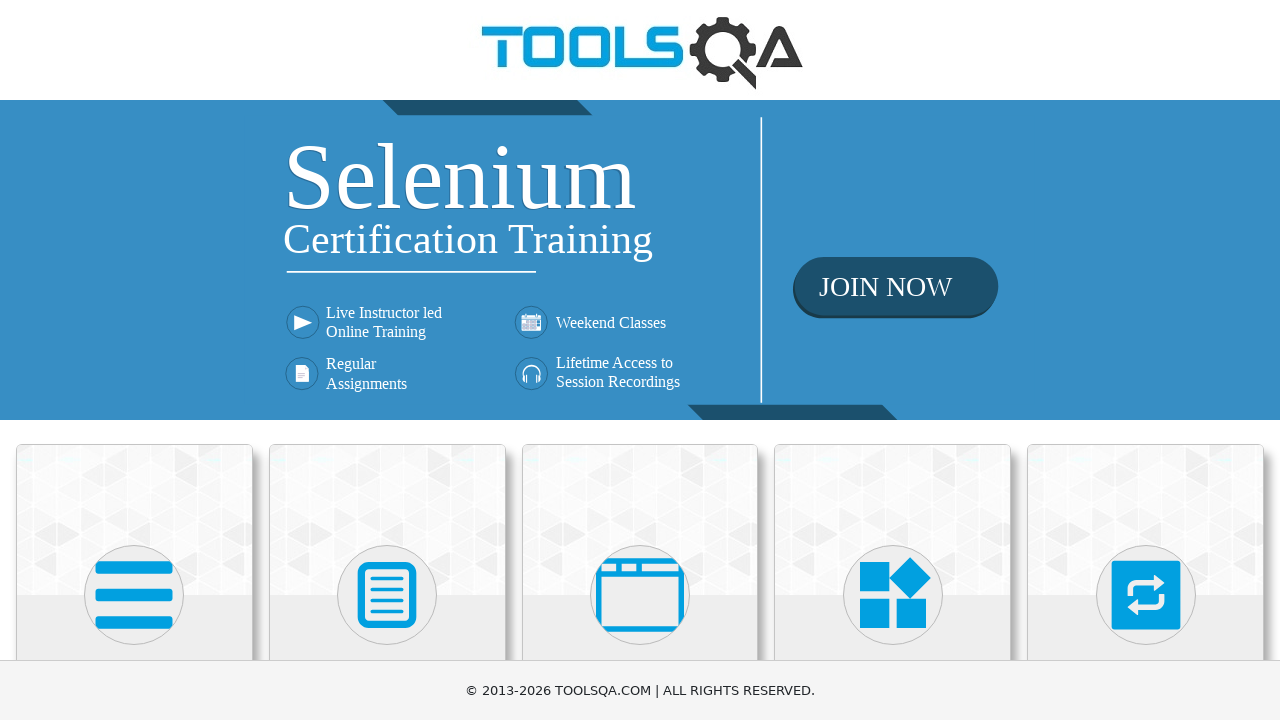

Clicked on Forms card at (387, 360) on xpath=//h5[text()='Forms']
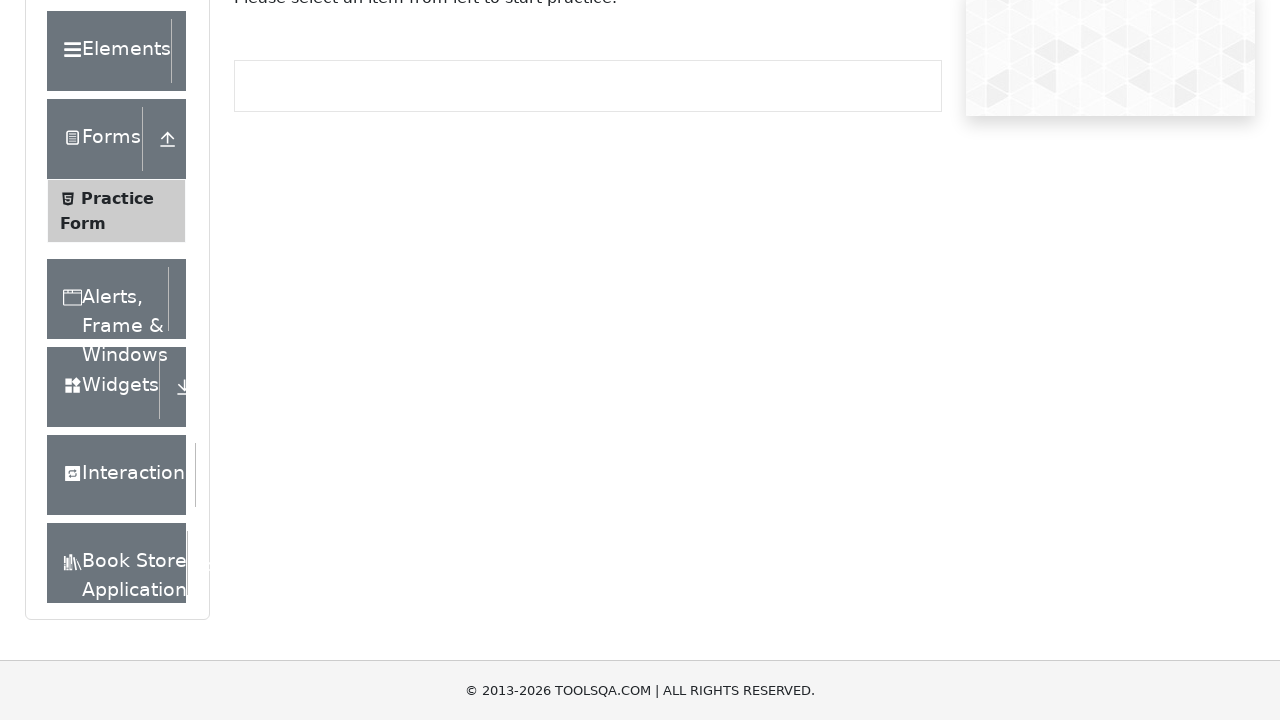

Clicked on Practice Form menu item at (117, 336) on xpath=//span[text()='Practice Form']
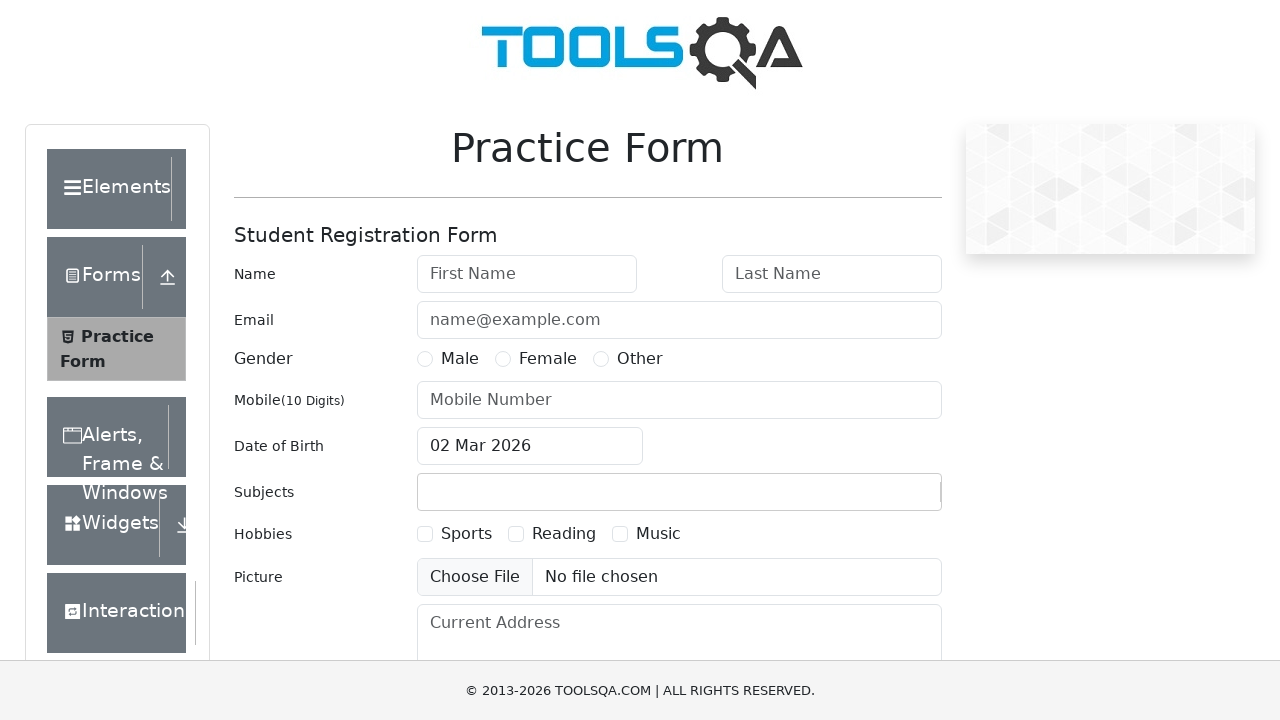

Filled first name with 'ALEX' on #firstName
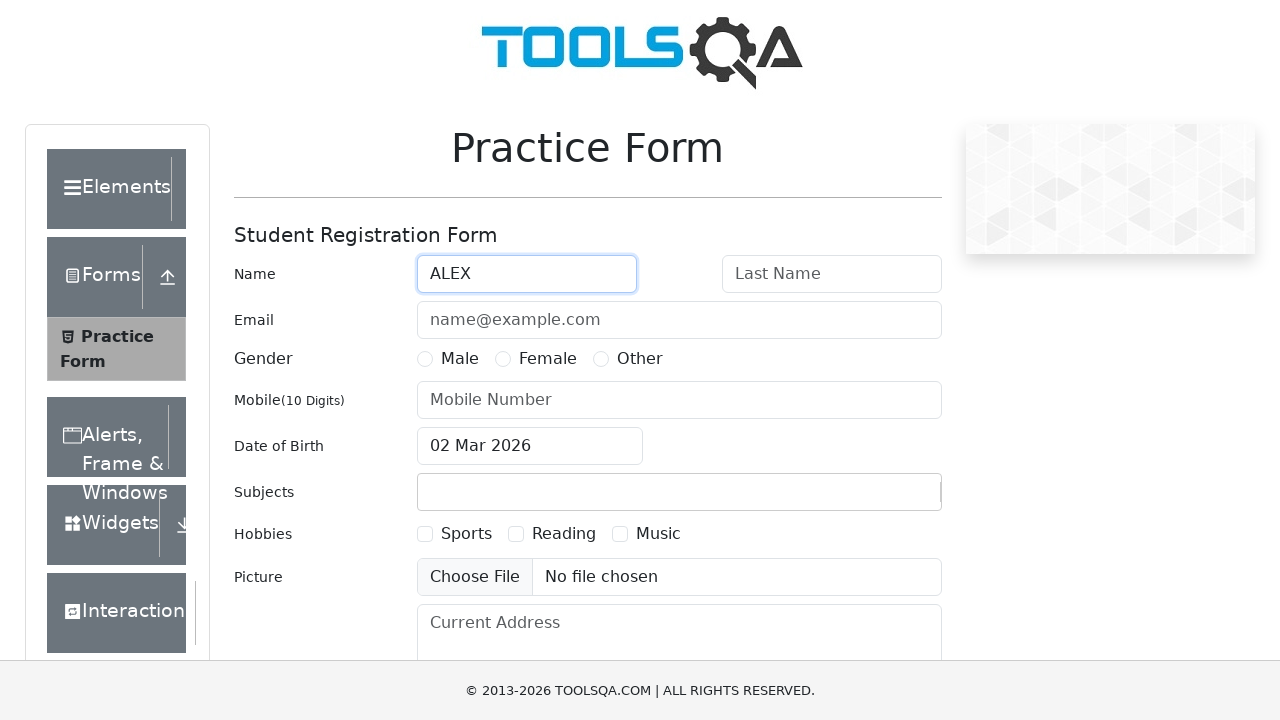

Filled last name with 'IVANOV' on #lastName
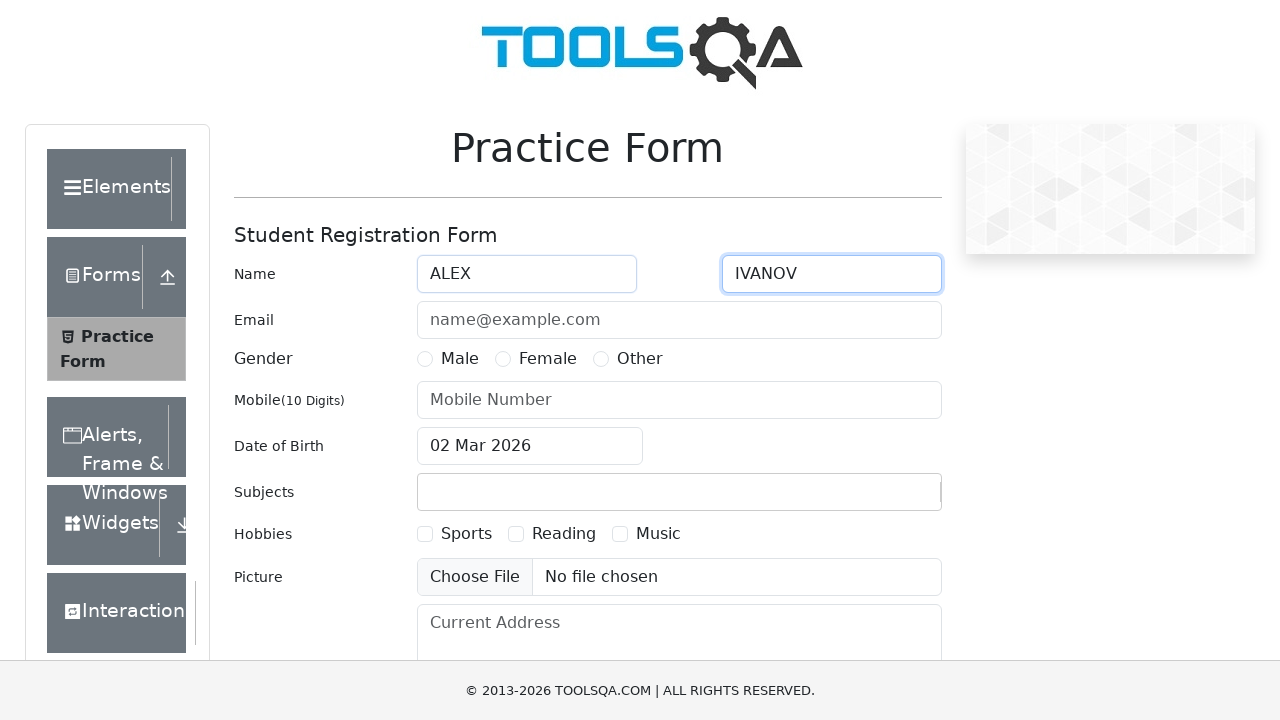

Filled email with 'ALEX@IVANOV.COM' on #userEmail
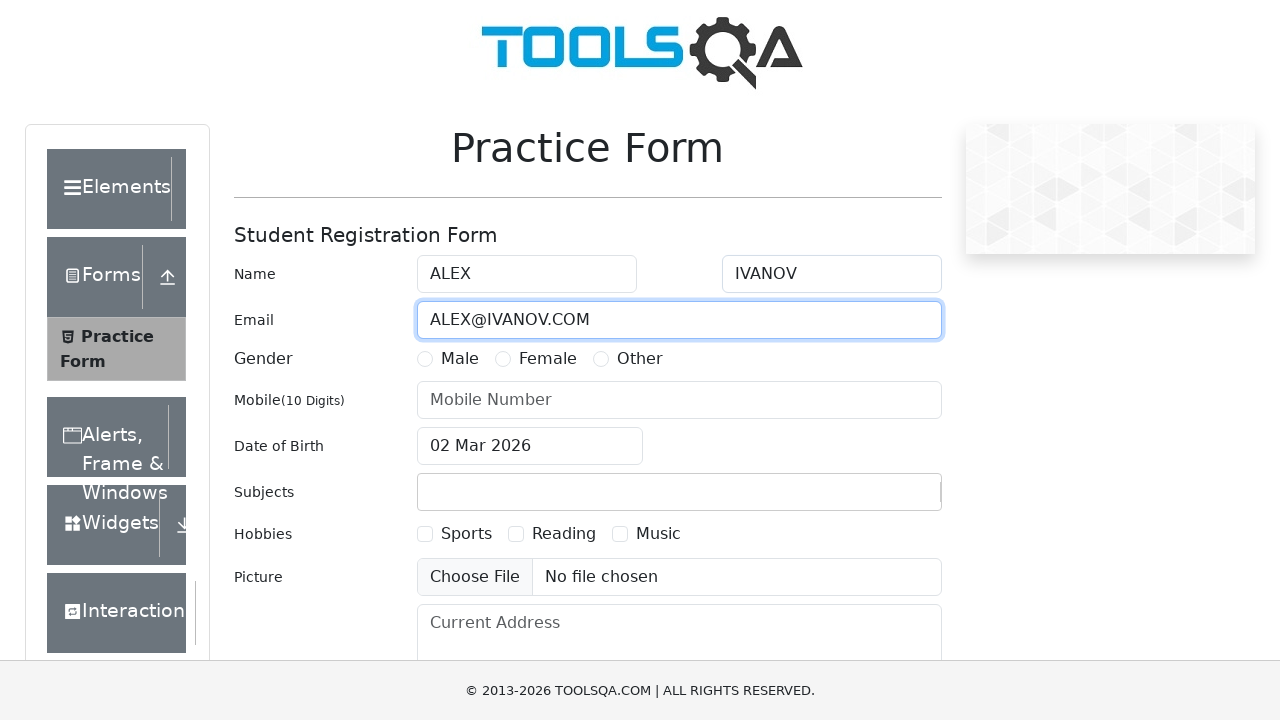

Selected gender option (Other) at (640, 359) on label[for='gender-radio-3']
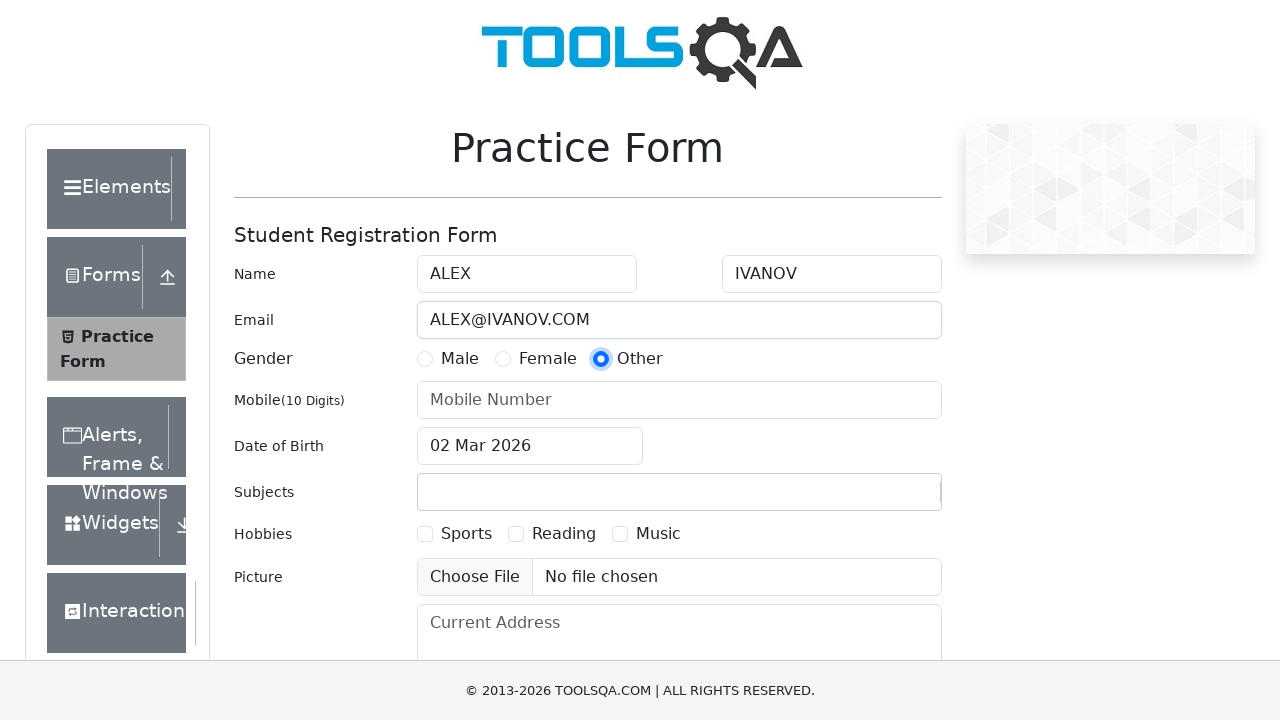

Filled phone number with '1234567890' on #userNumber
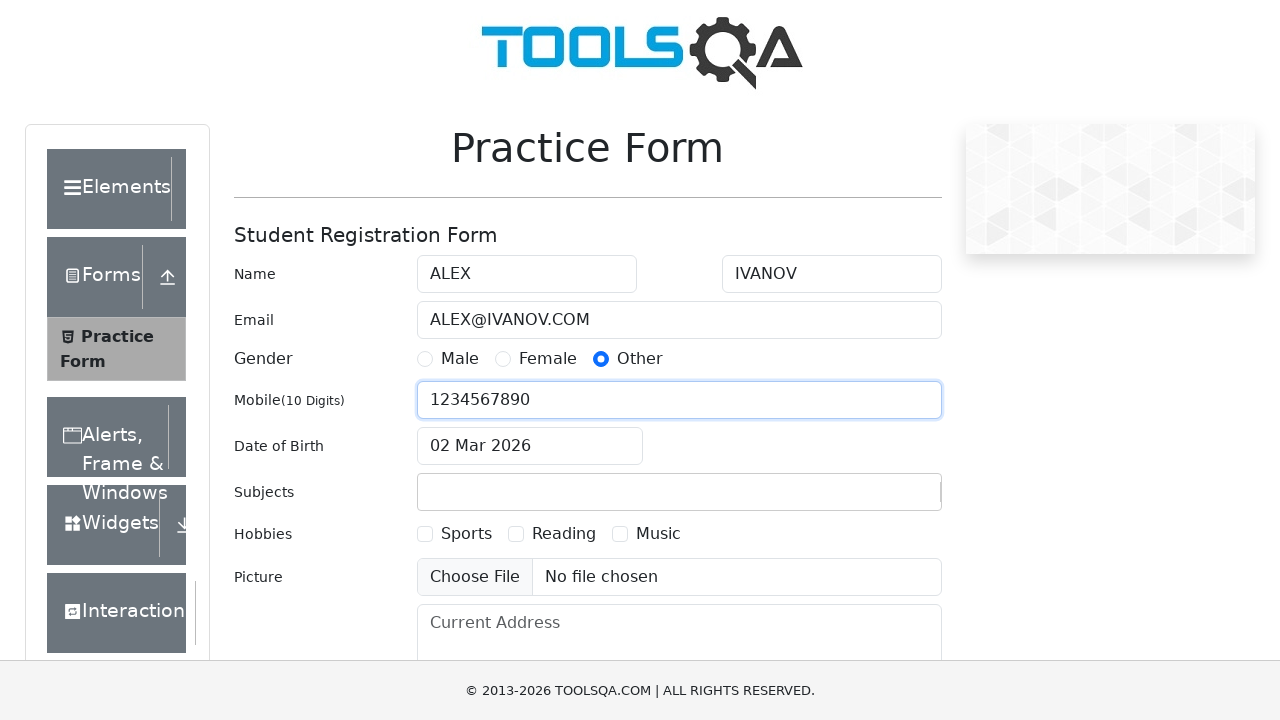

Scrolled to bottom of page
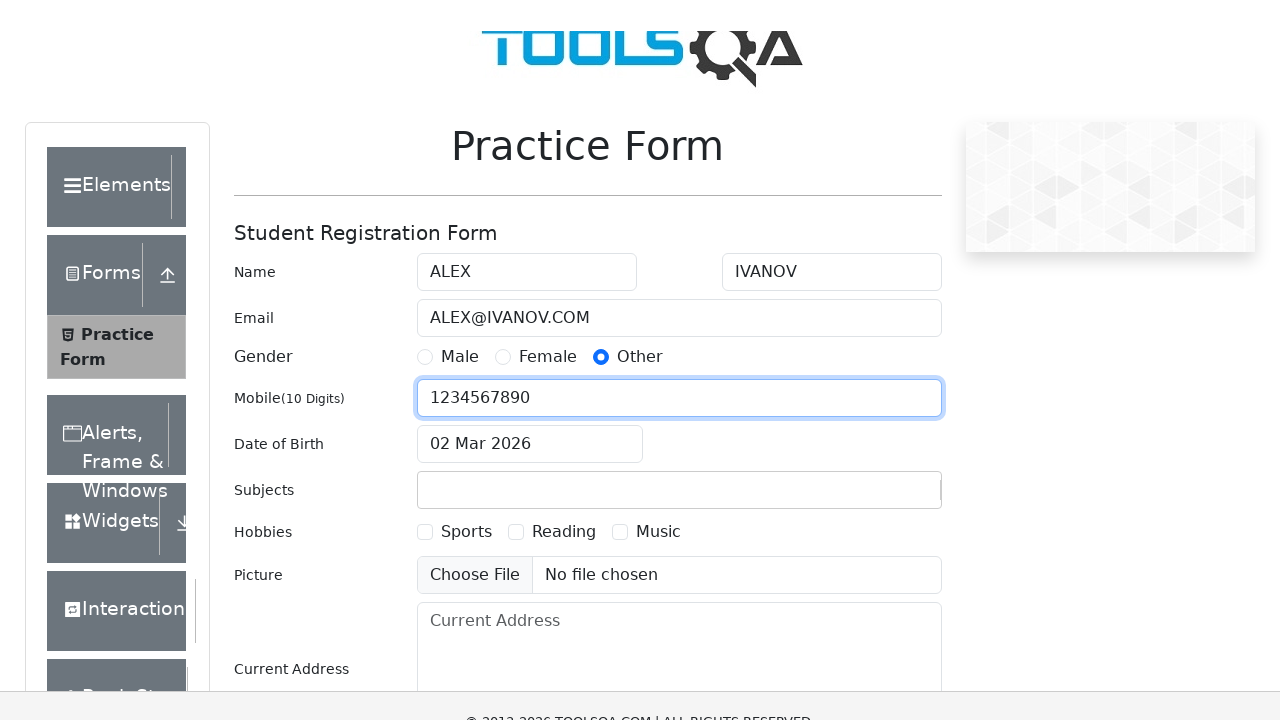

Clicked submit button to submit the form at (885, 499) on #submit
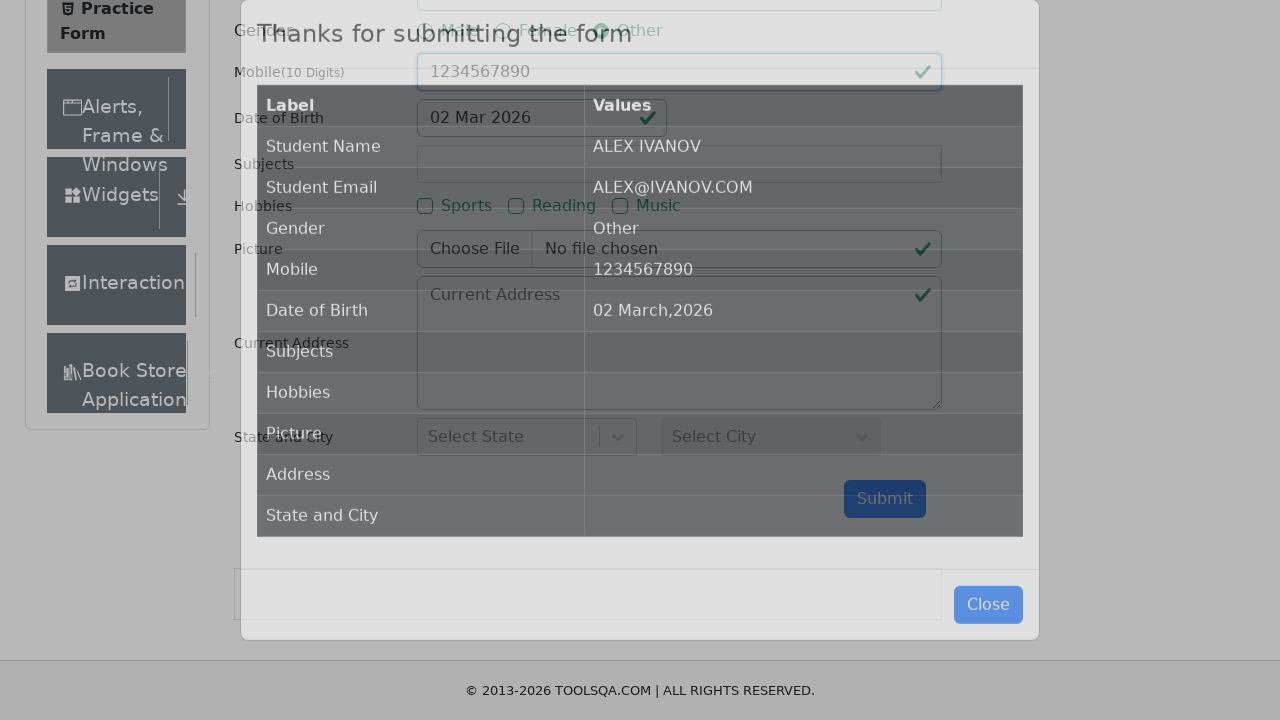

Form submission successful - confirmation modal appeared
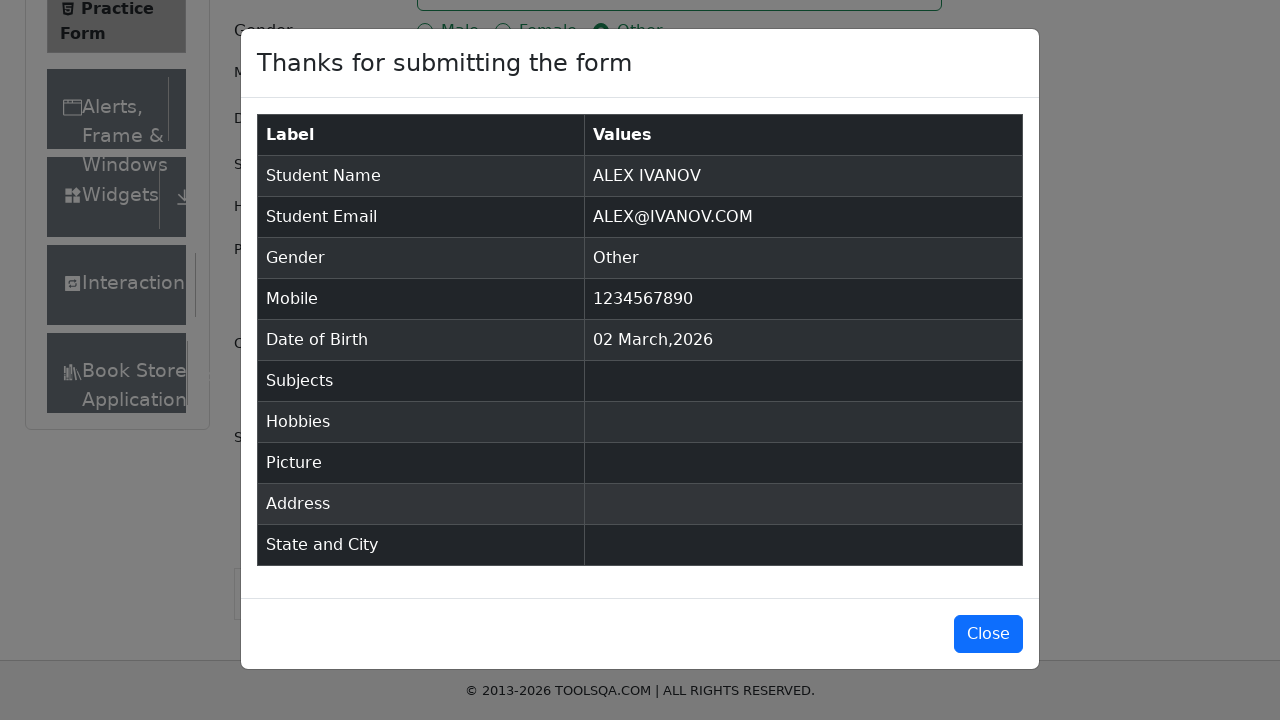

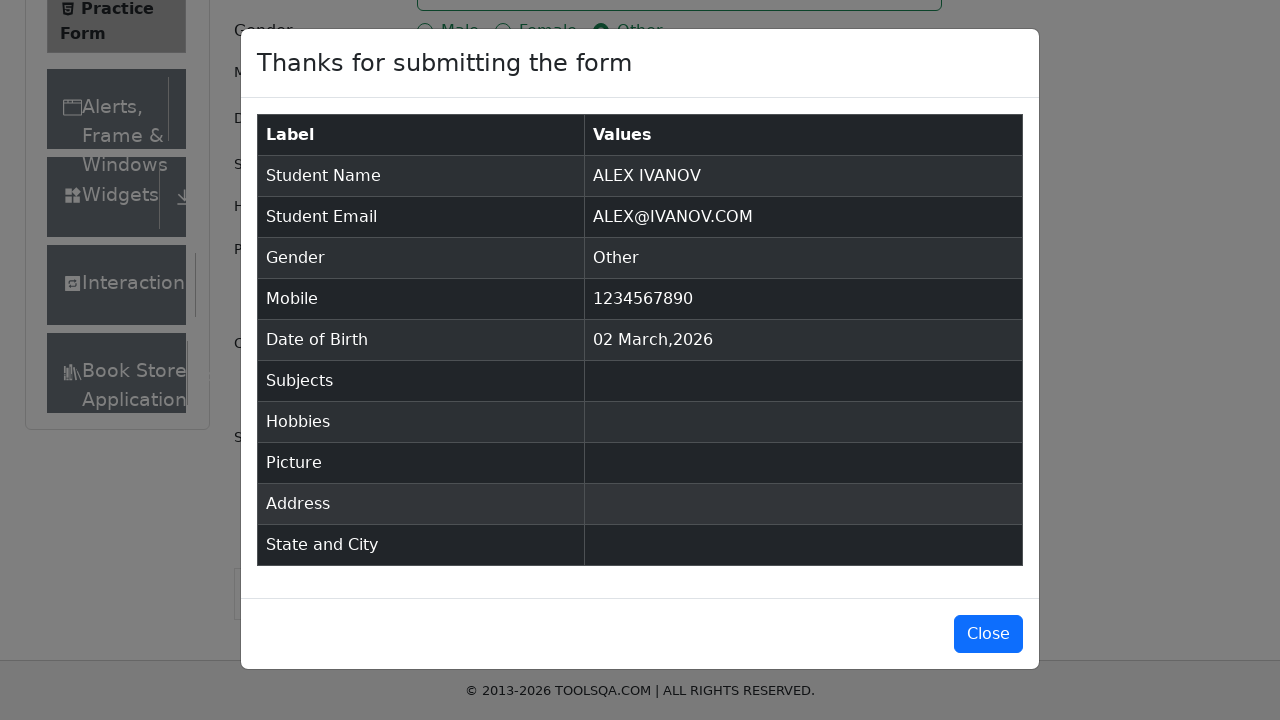